Tests tooltip functionality by hovering over a button and verifying the tooltip text appears

Starting URL: https://demoqa.com/tool-tips

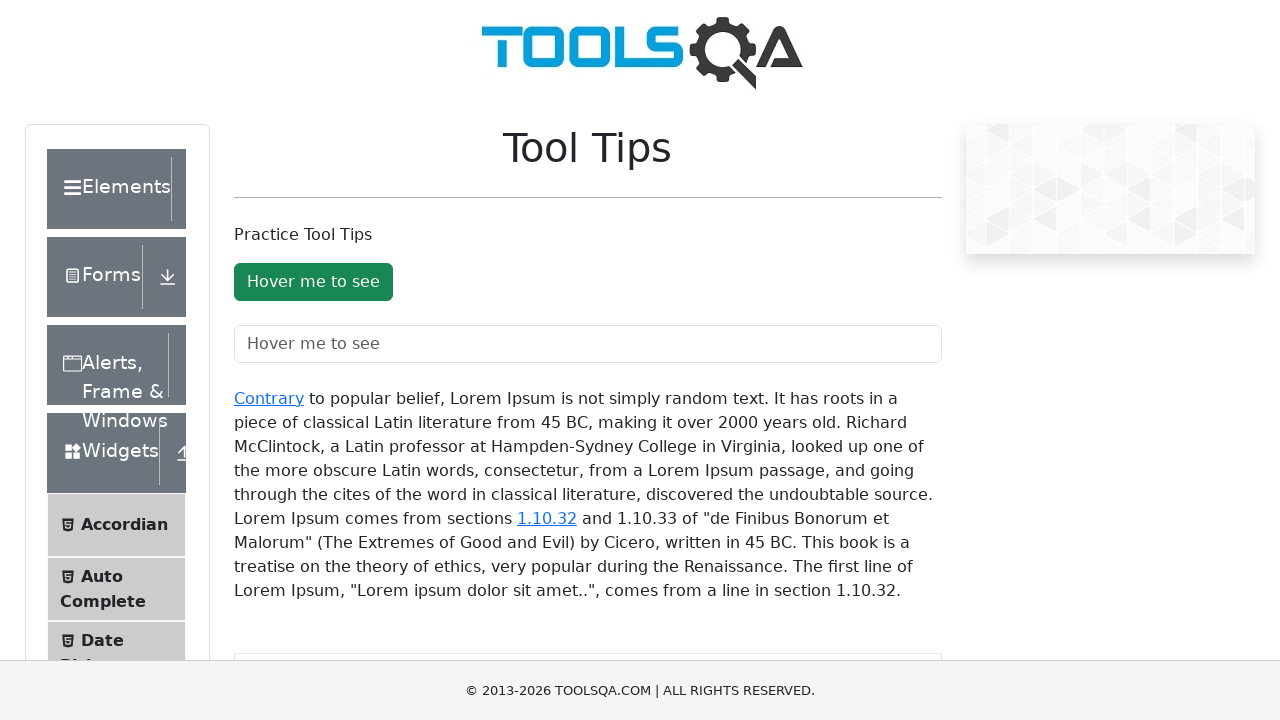

Hovered over the tooltip button to trigger tooltip at (313, 282) on #toolTipButton
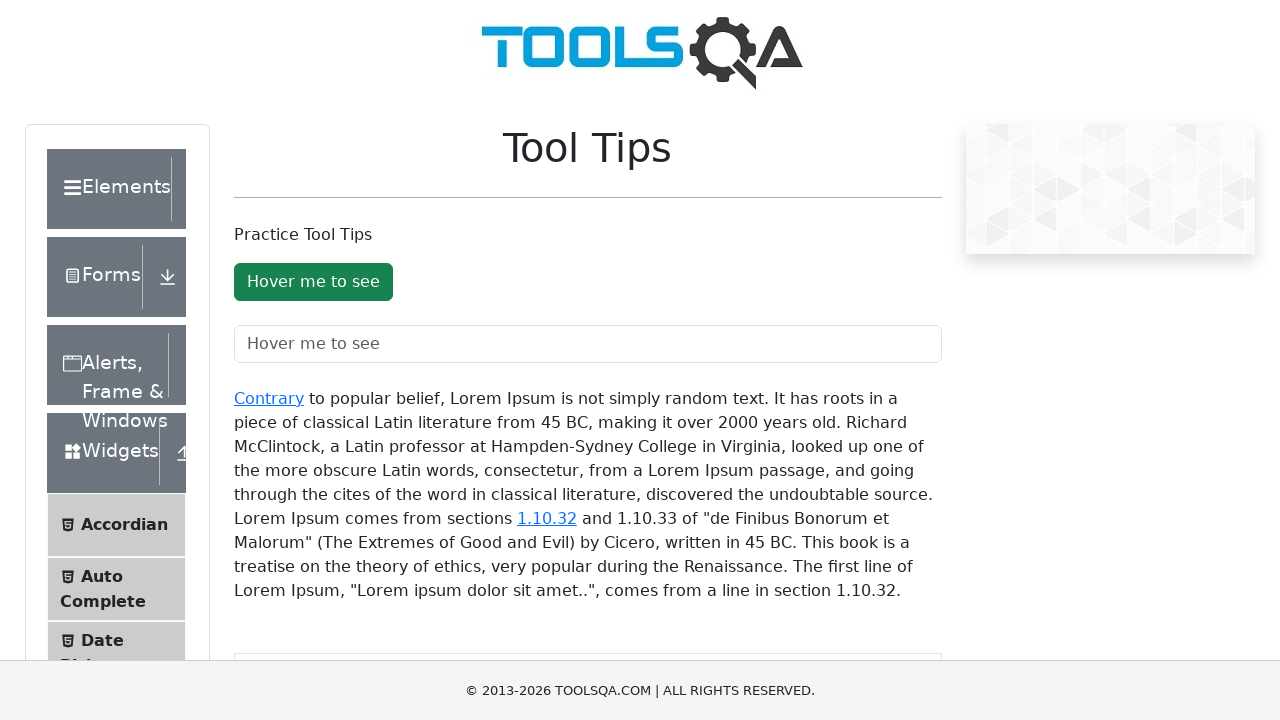

Tooltip element became visible
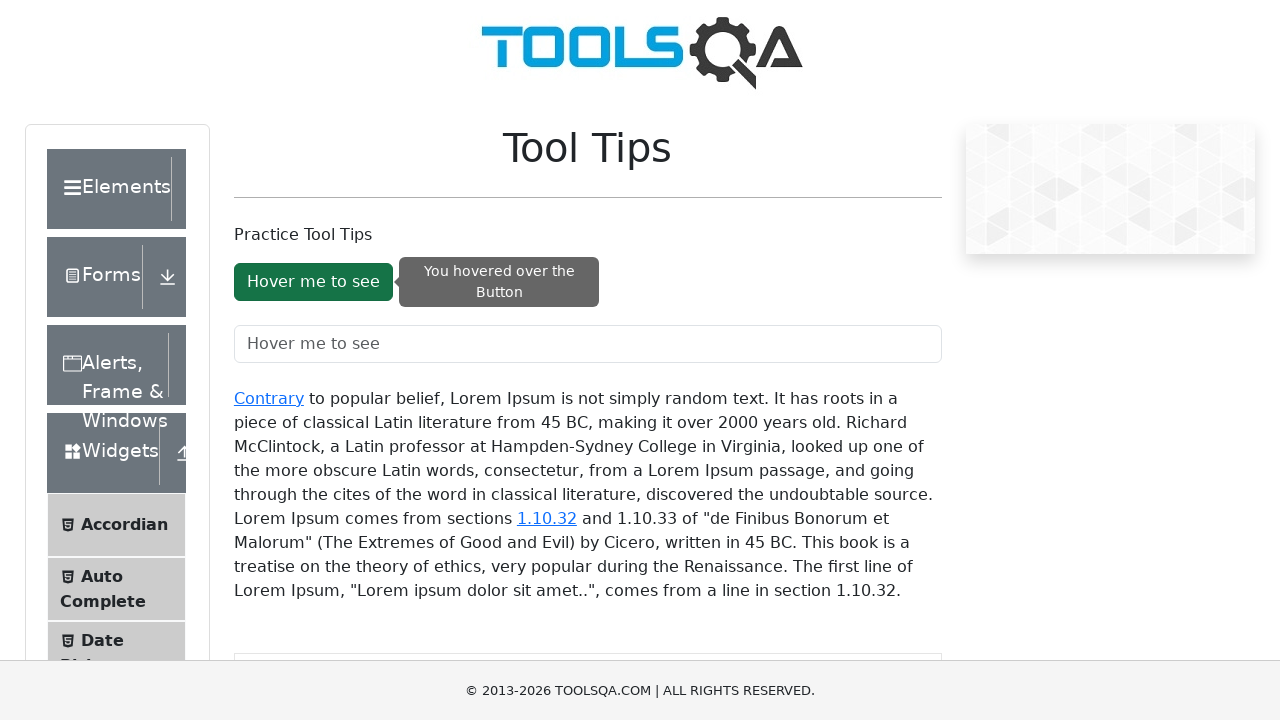

Located tooltip element
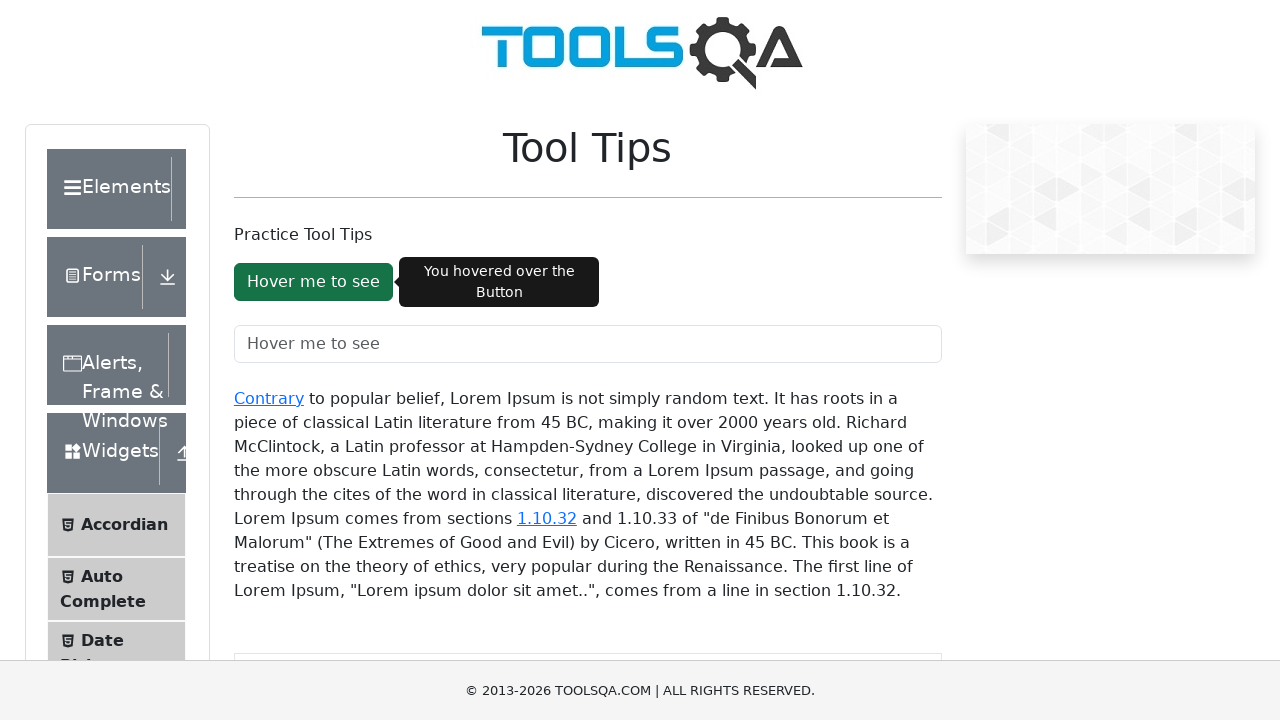

Verified tooltip text matches expected value 'You hovered over the Button'
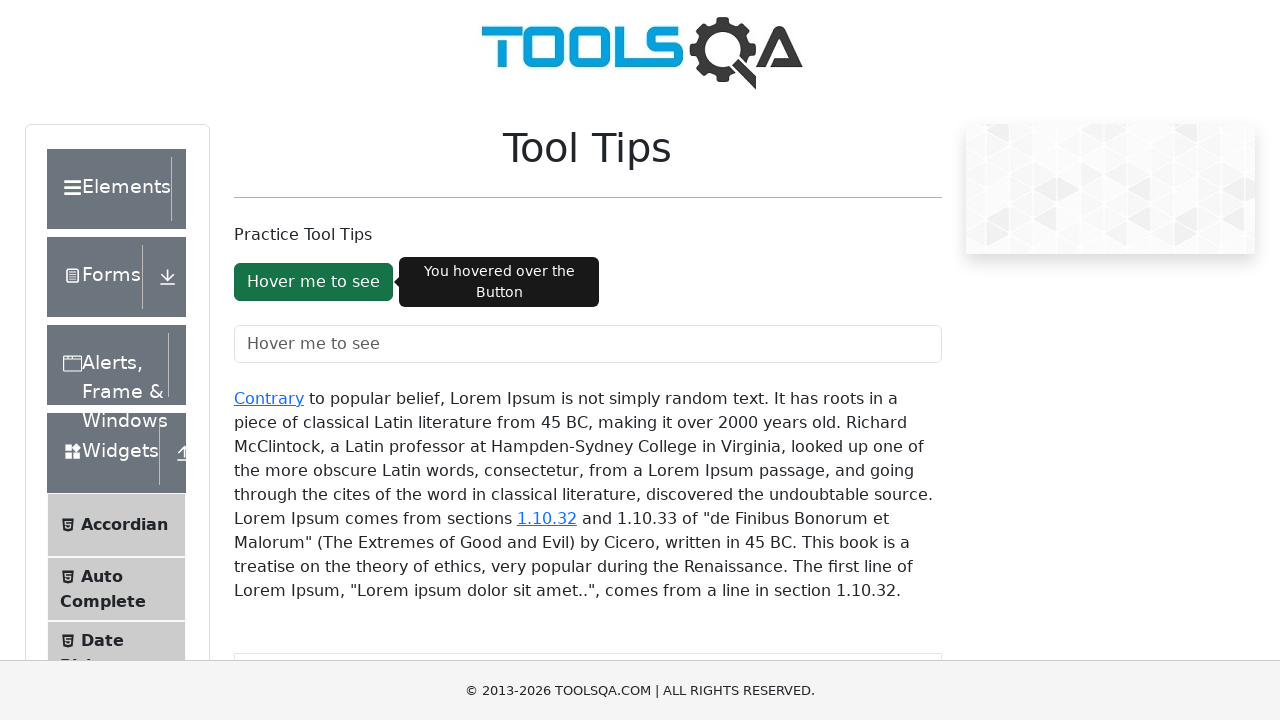

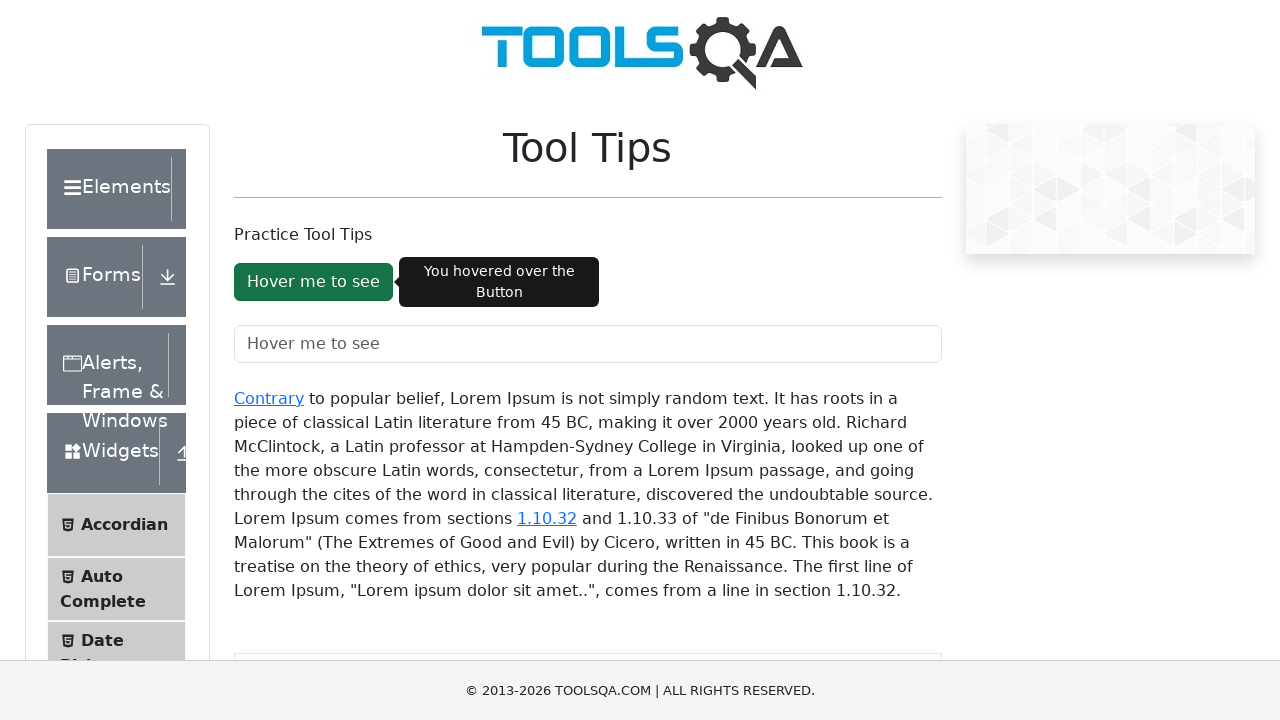